Waits for a price to reach $100, books it, then solves a mathematical formula and submits the answer

Starting URL: http://suninjuly.github.io/explicit_wait2.html

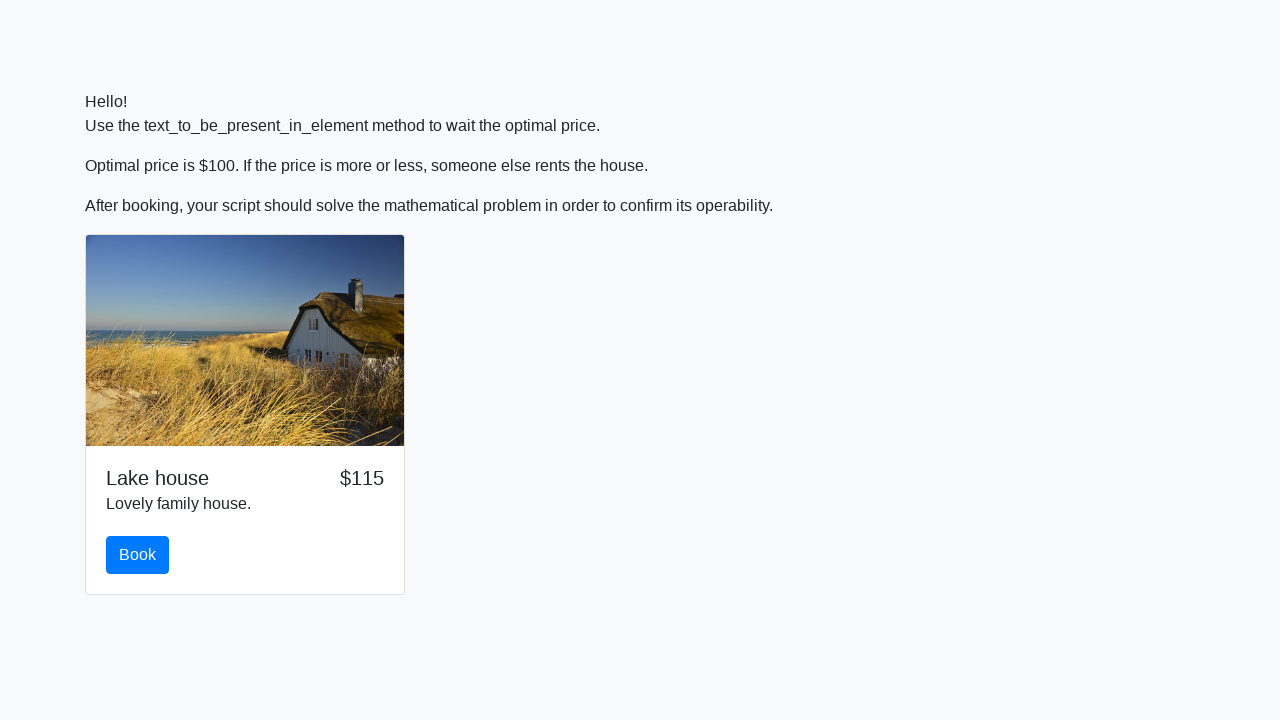

Waited for price to reach $100
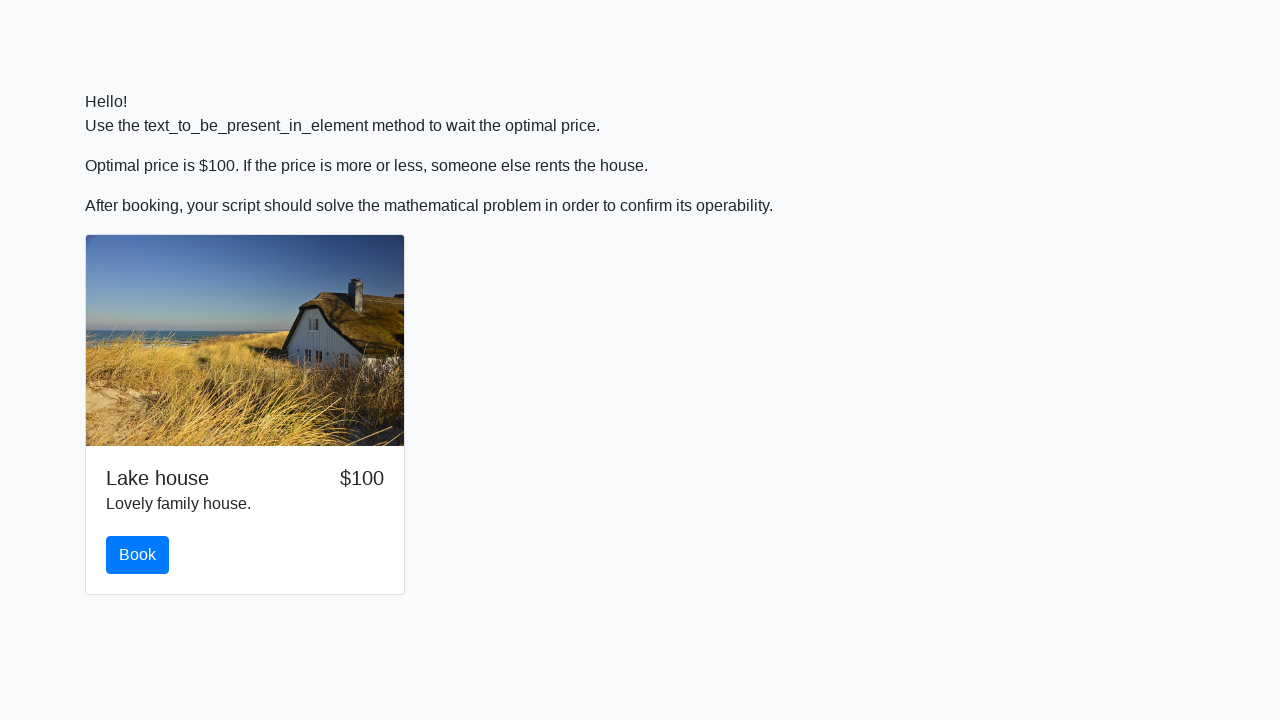

Clicked the book button at (138, 555) on #book
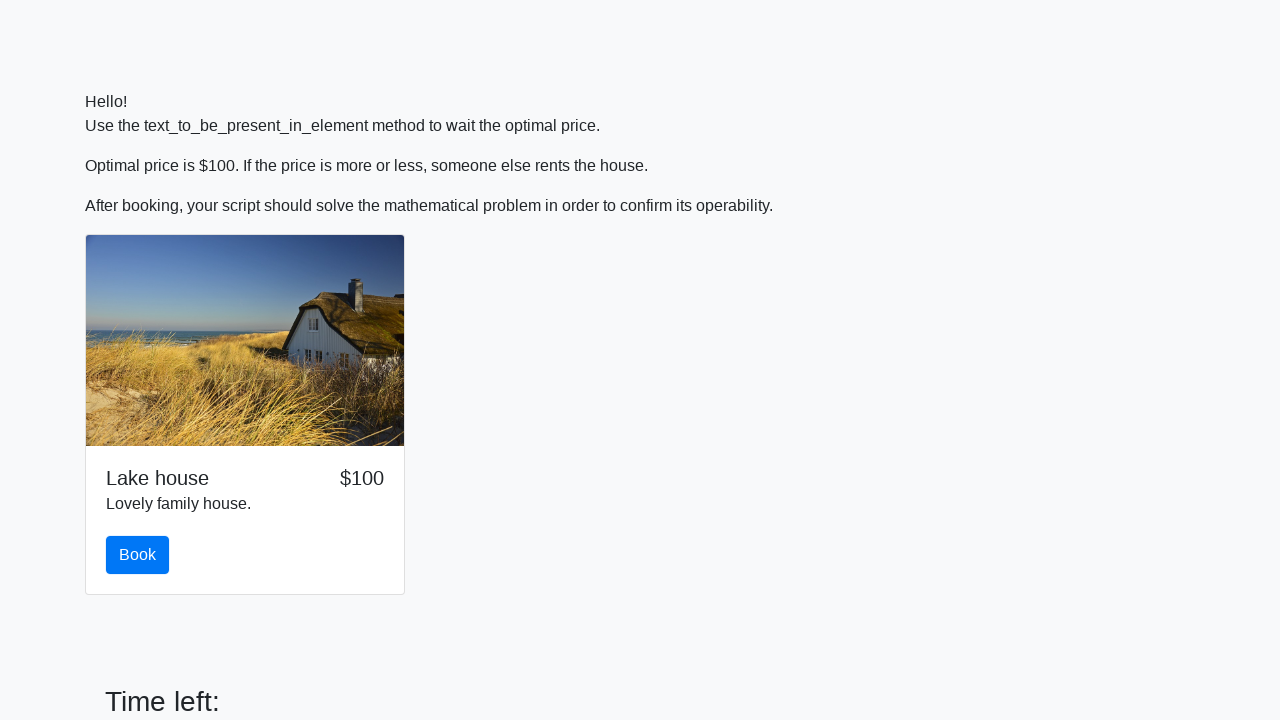

Retrieved formula value from page
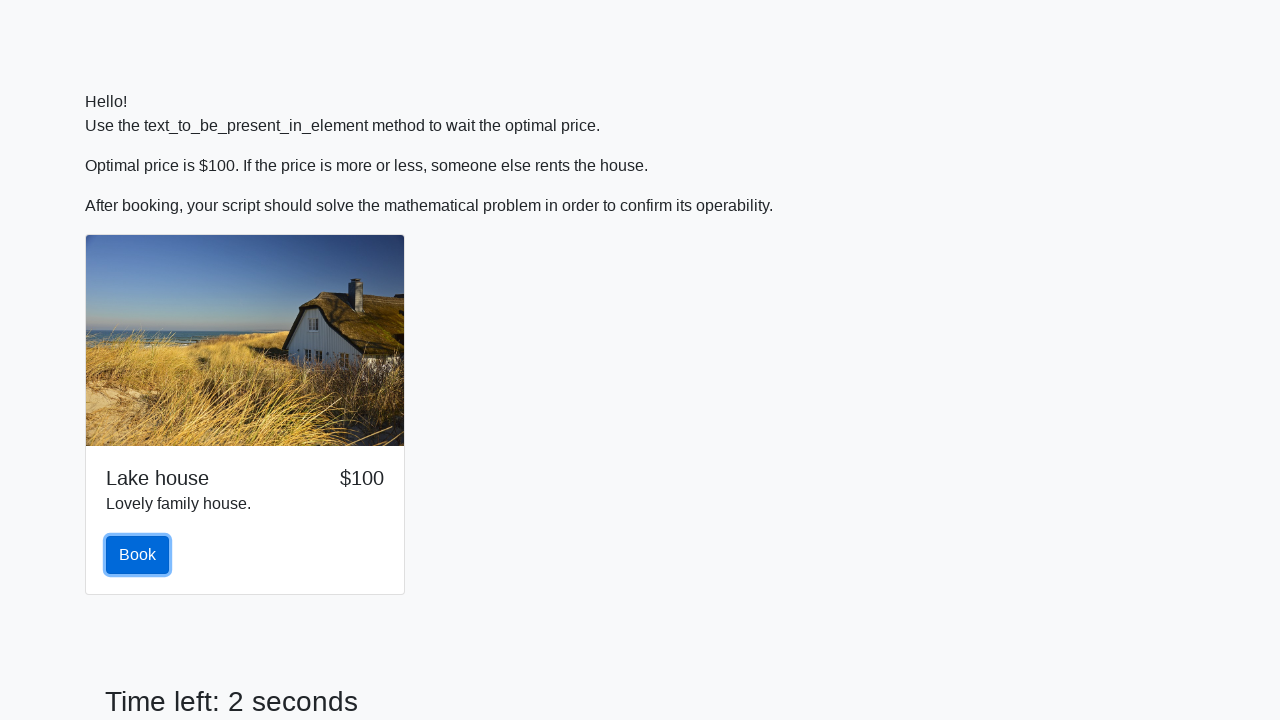

Calculated mathematical formula answer
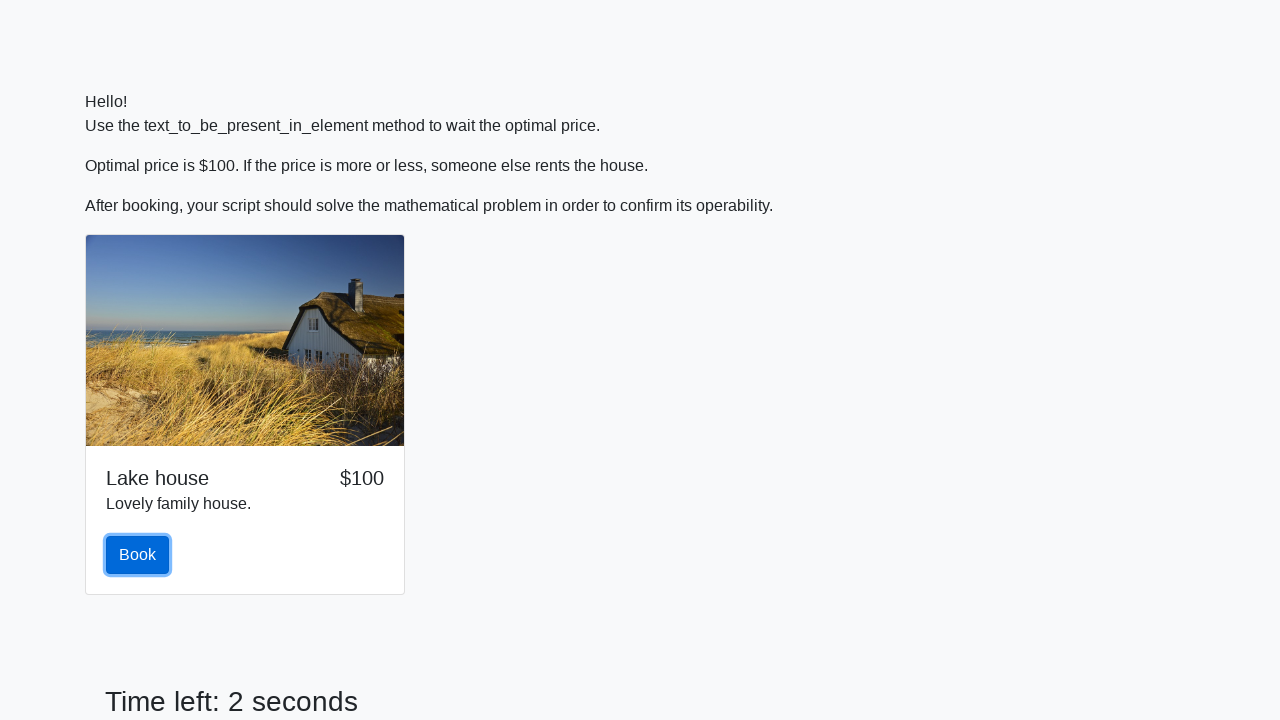

Filled in the calculated answer on #answer
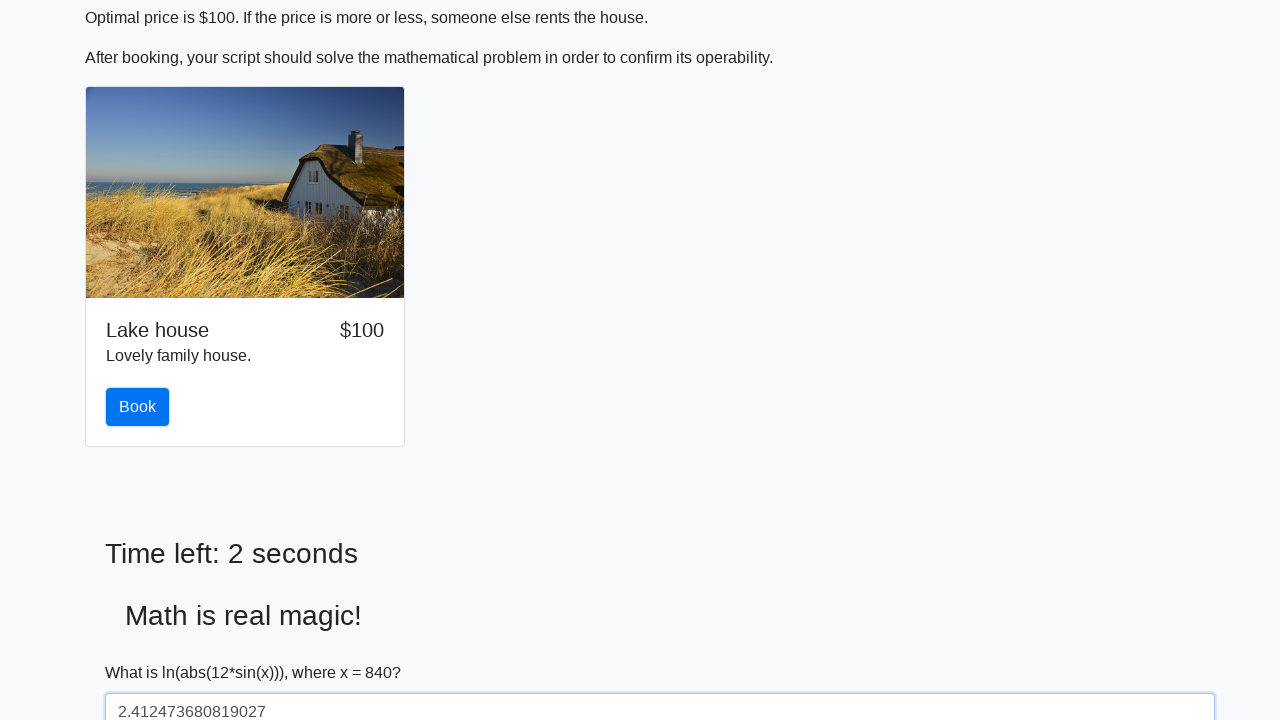

Clicked submit button to solve at (143, 651) on #solve
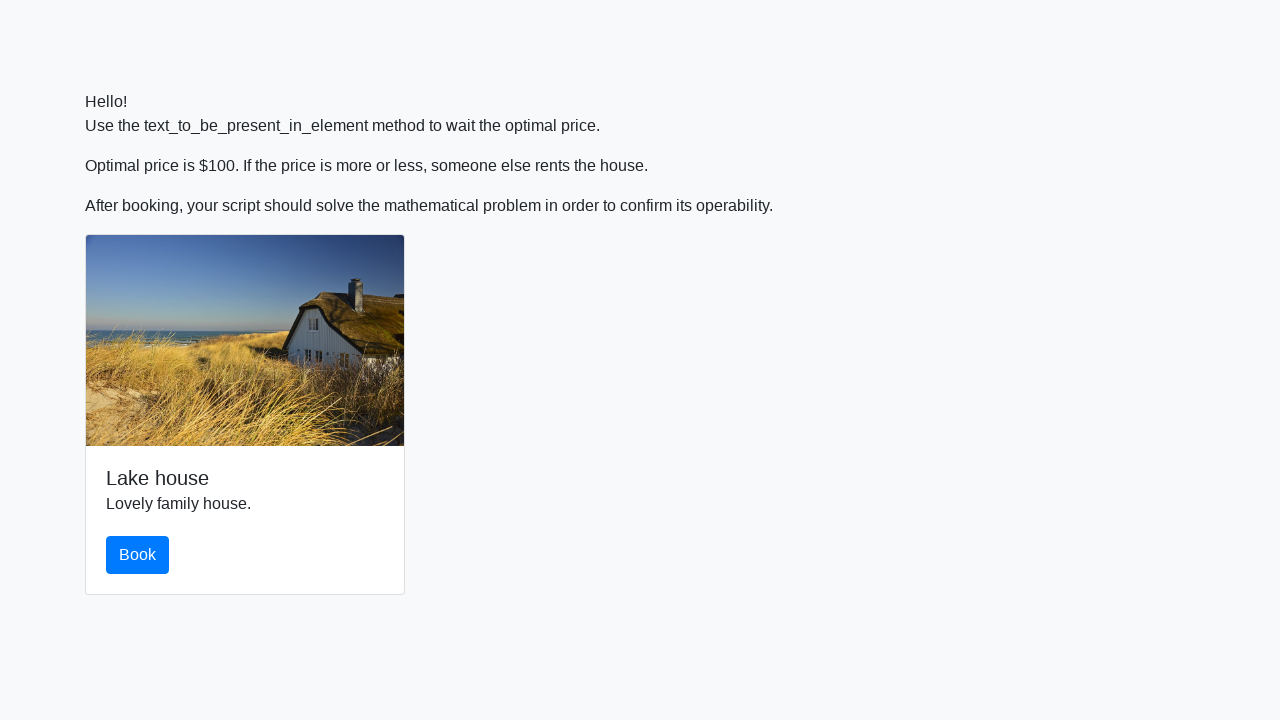

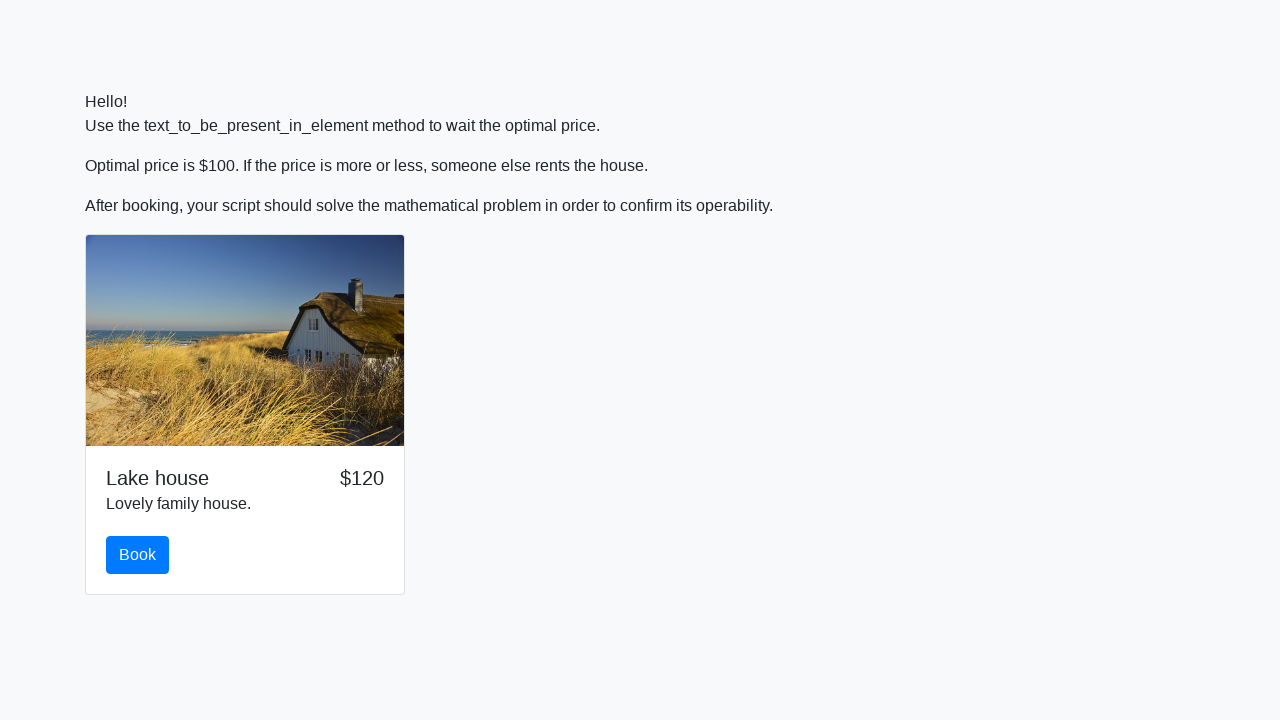